Tests drag and drop functionality by dragging a source element and dropping it onto a target element within an iframe on the jQuery UI droppable demo page.

Starting URL: https://jqueryui.com/droppable/

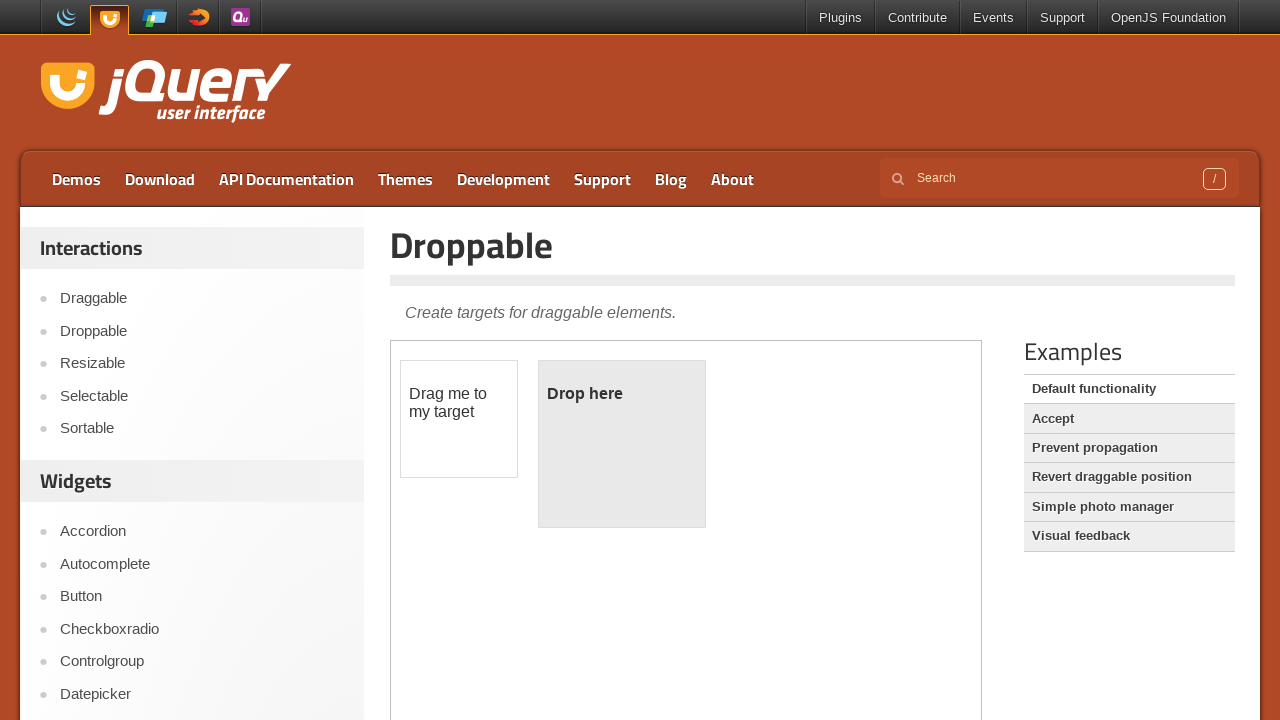

Located the demo iframe on the jQuery UI droppable page
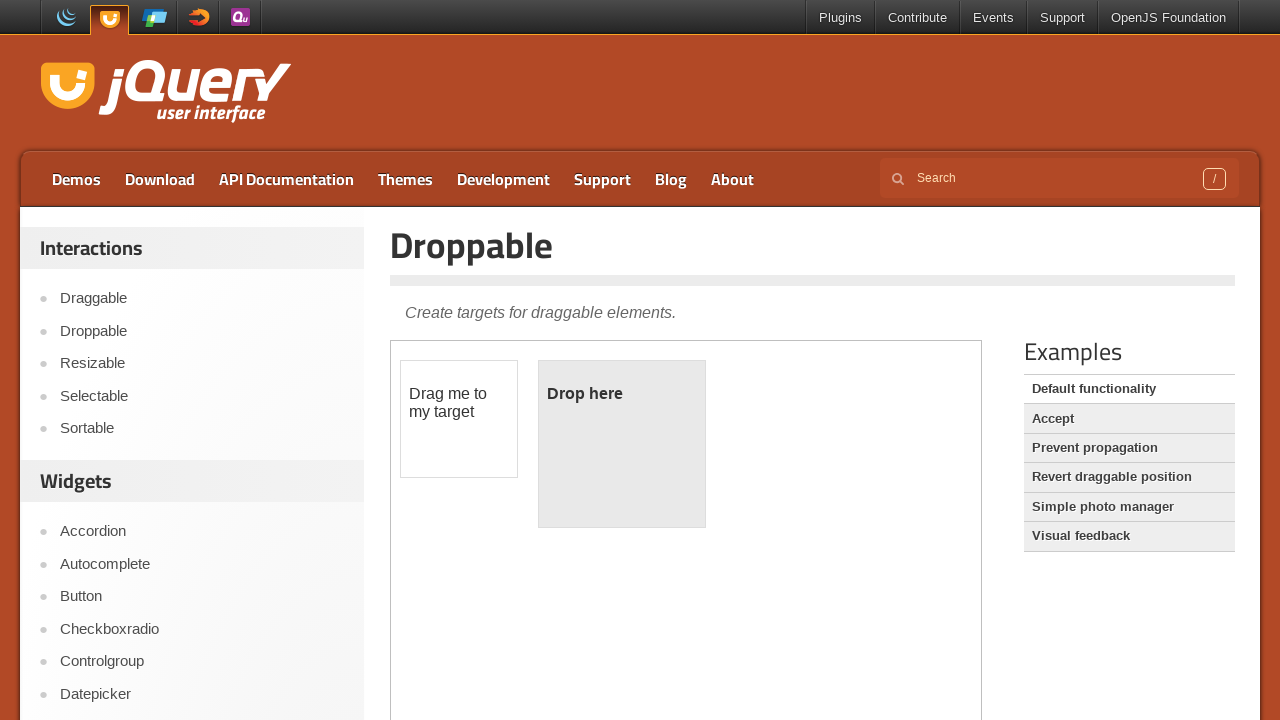

Located the draggable source element
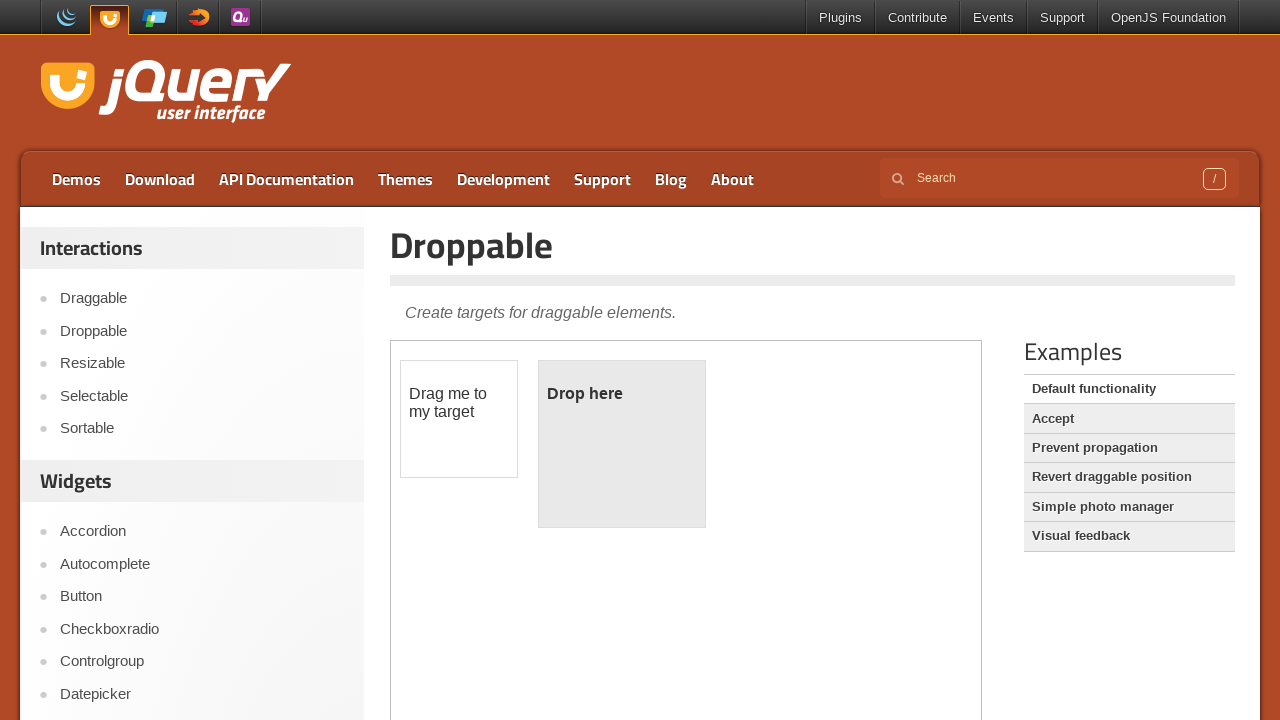

Located the droppable target element
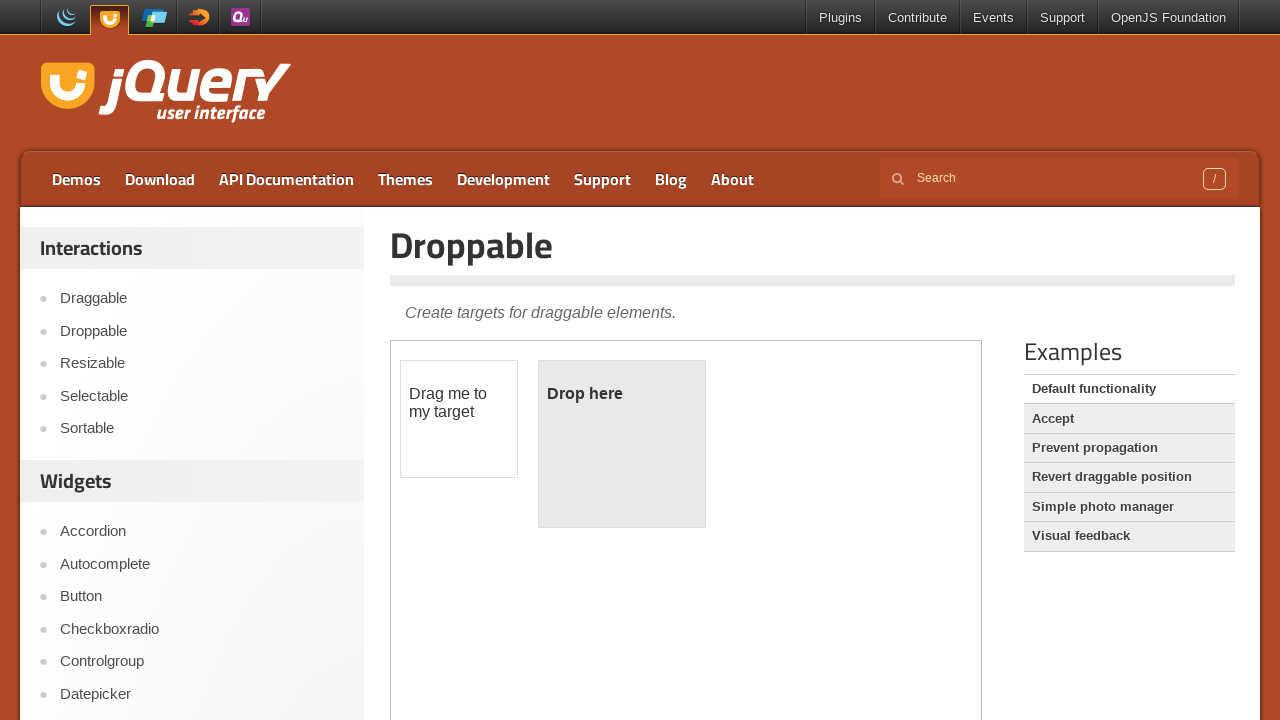

Dragged the source element and dropped it onto the target element at (622, 444)
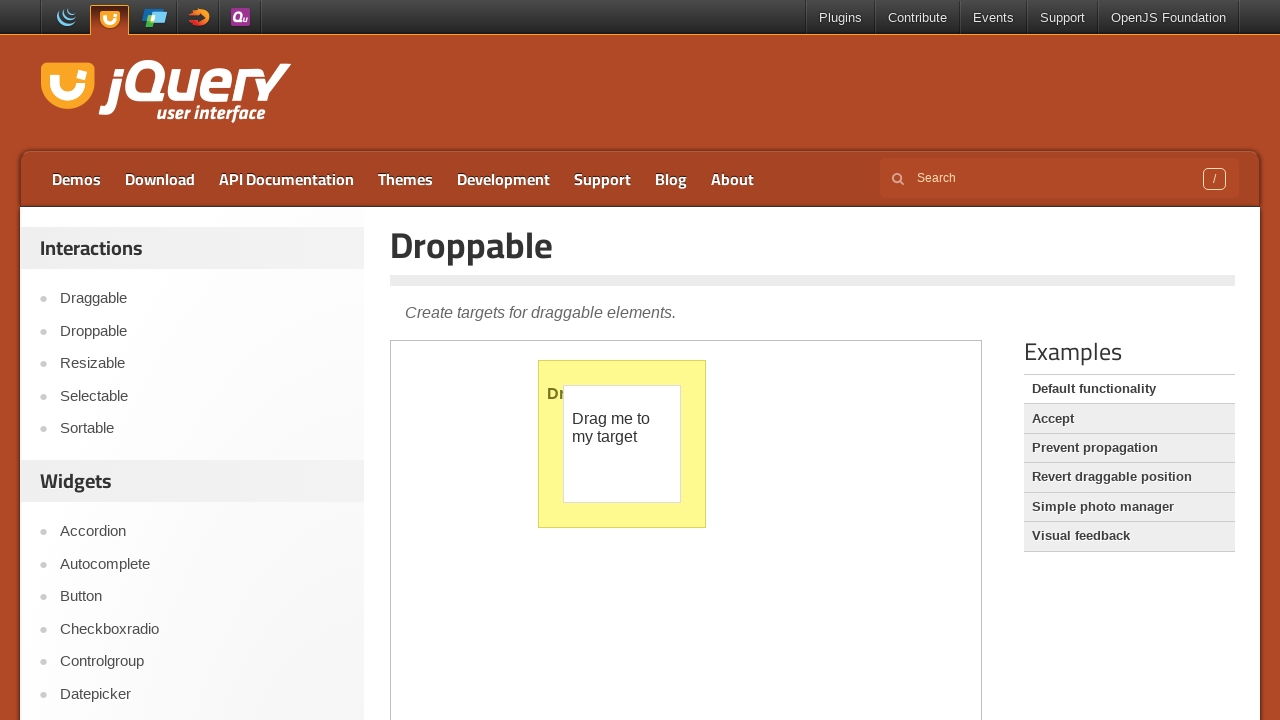

Verified that the drop was successful - target element now displays 'Dropped!'
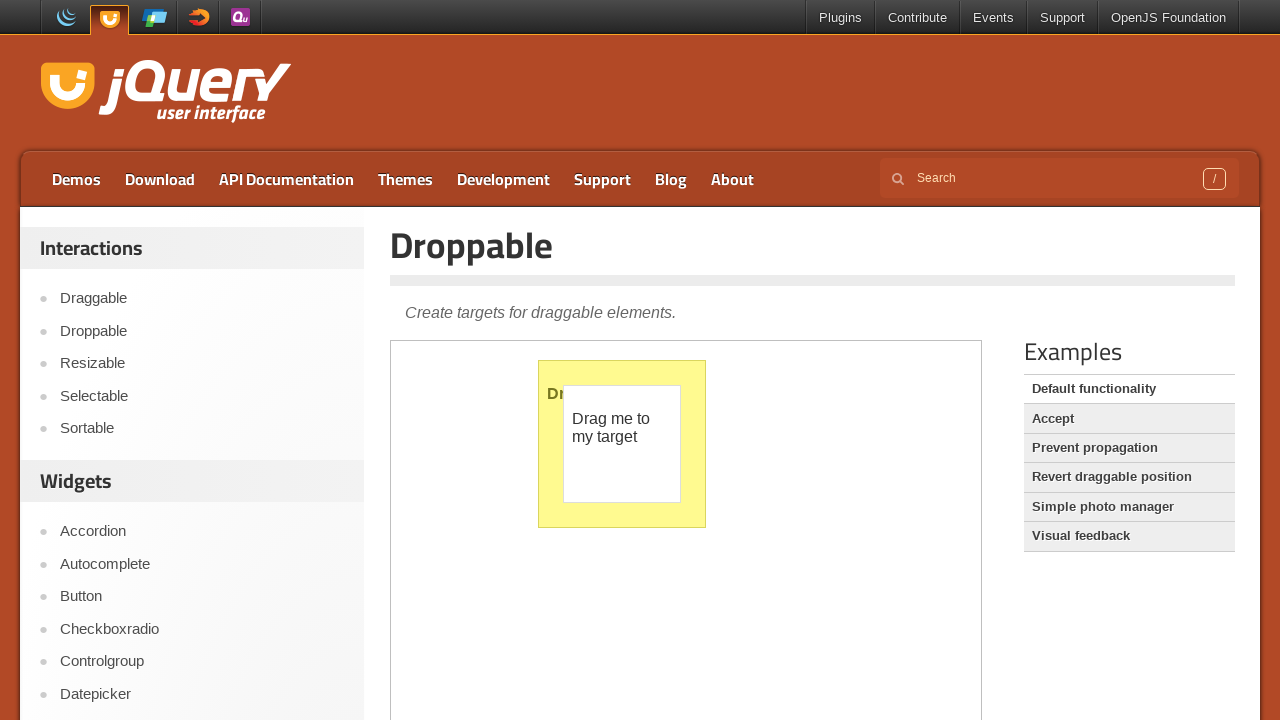

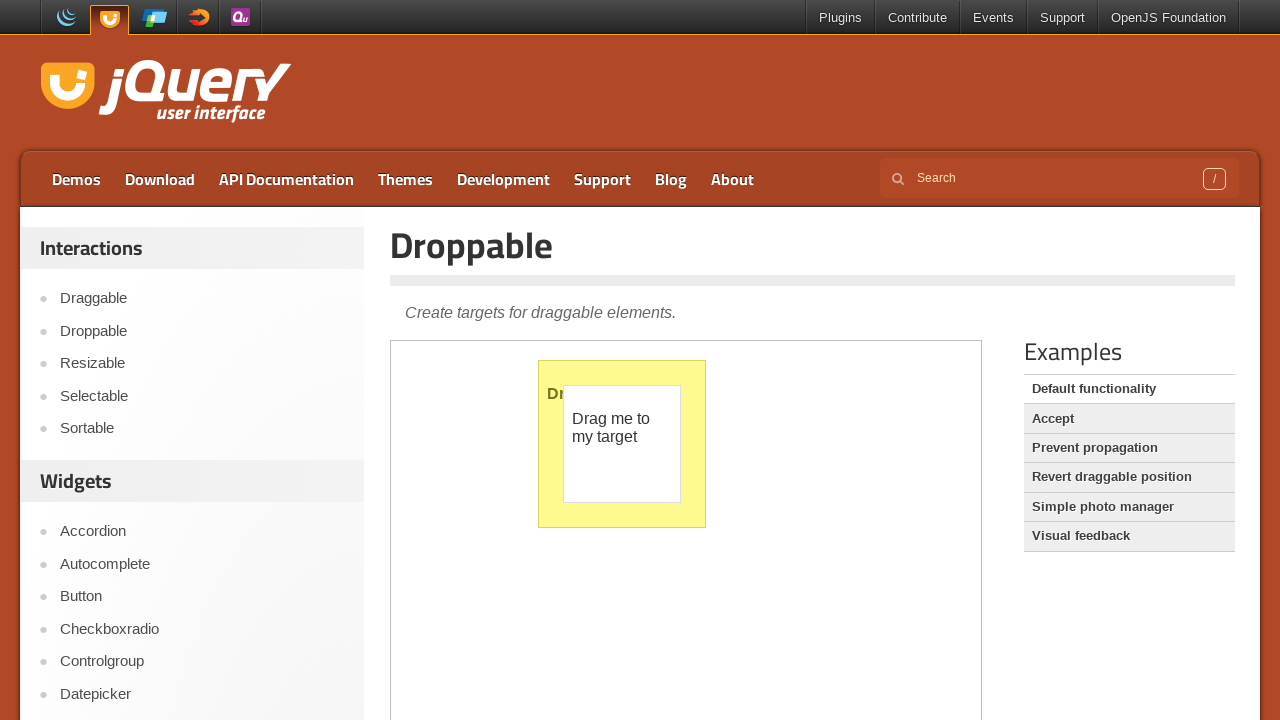